Tests form validation for invalid name field (empty or starting with invalid characters), verifying that the name error message is displayed while date error is not.

Starting URL: https://elenarivero.github.io/ejercicio3/index.html

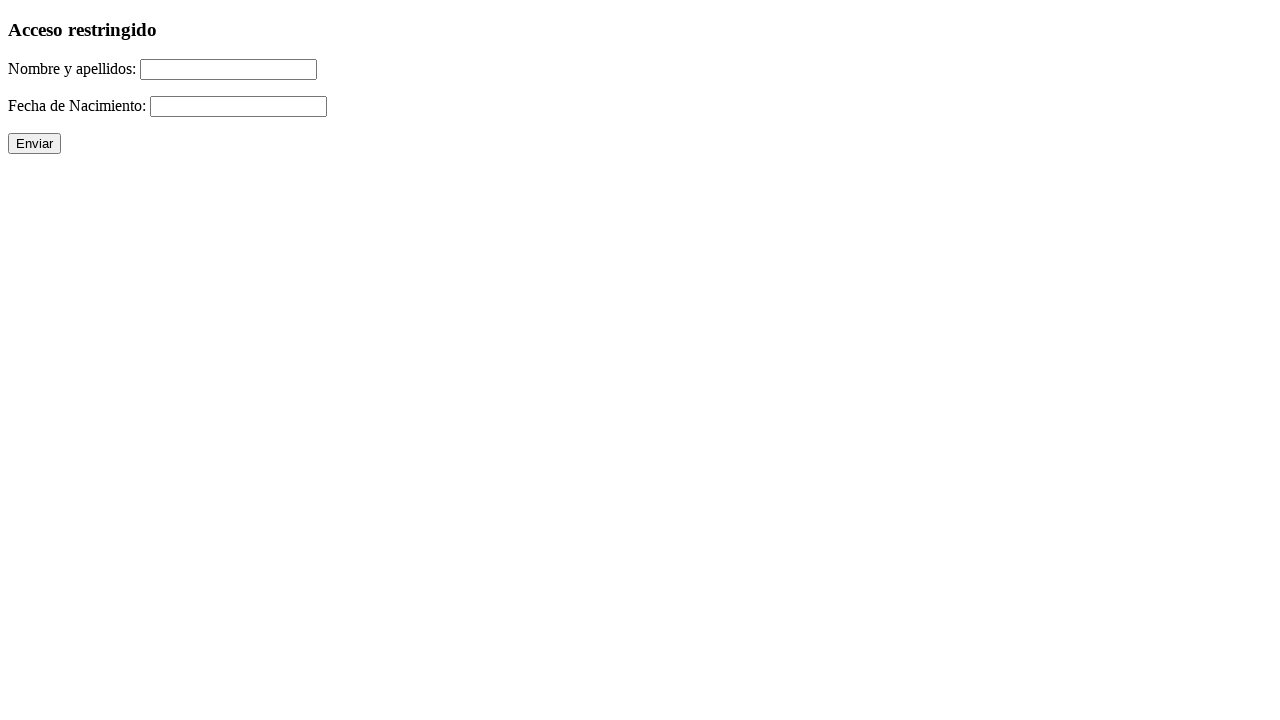

Filled name field with invalid data '5elipe Filipino' (starts with number) on #nomap
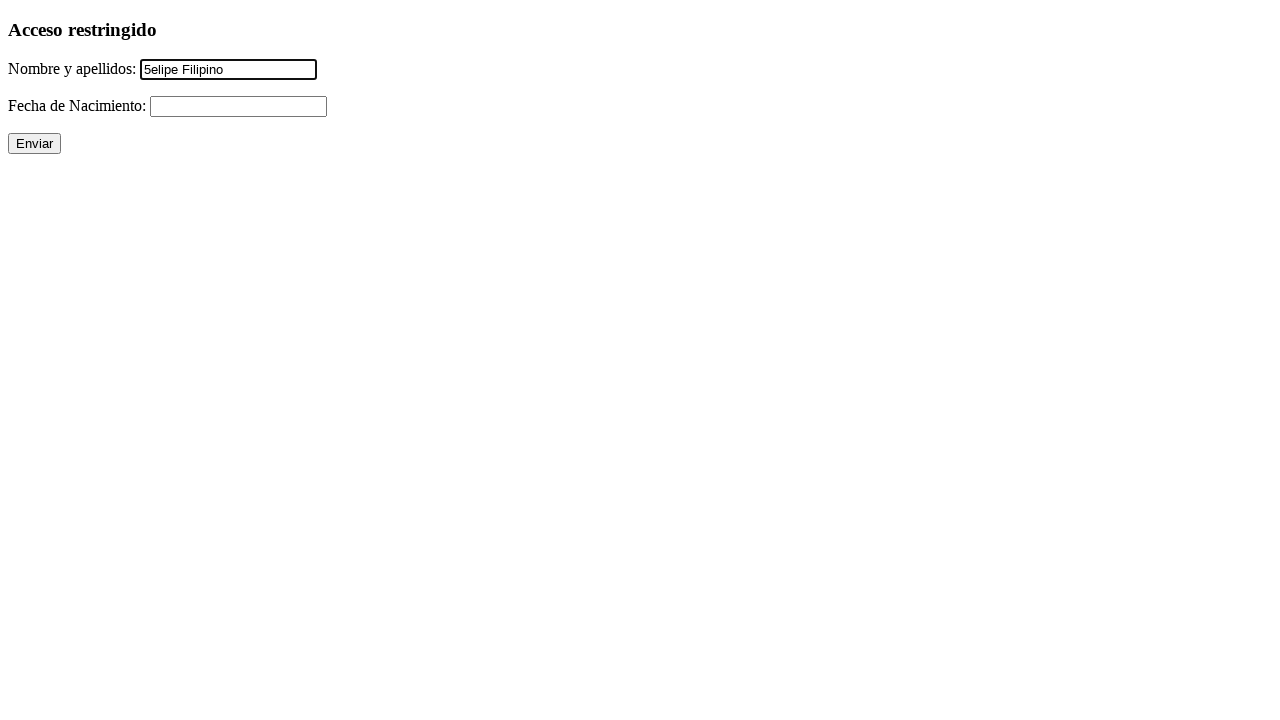

Filled birth date field with valid date '16/04/2006' on #fecha
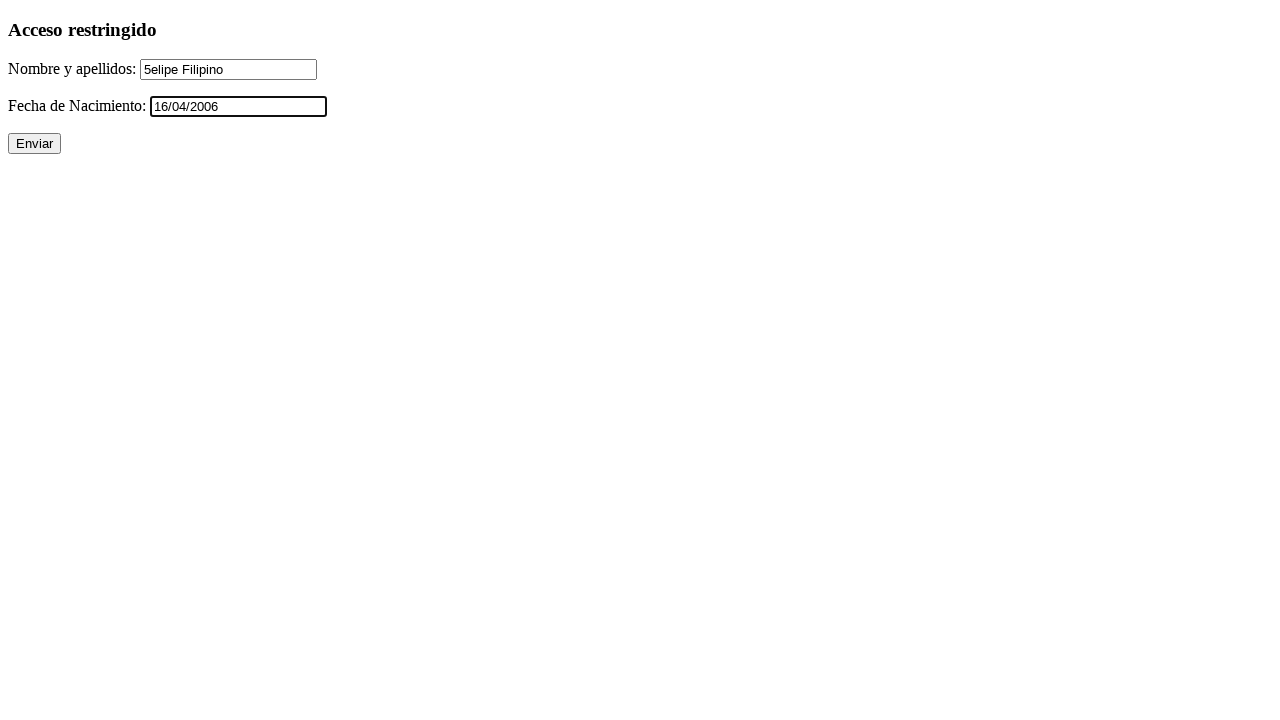

Clicked submit button to validate form at (34, 144) on input[type='submit']
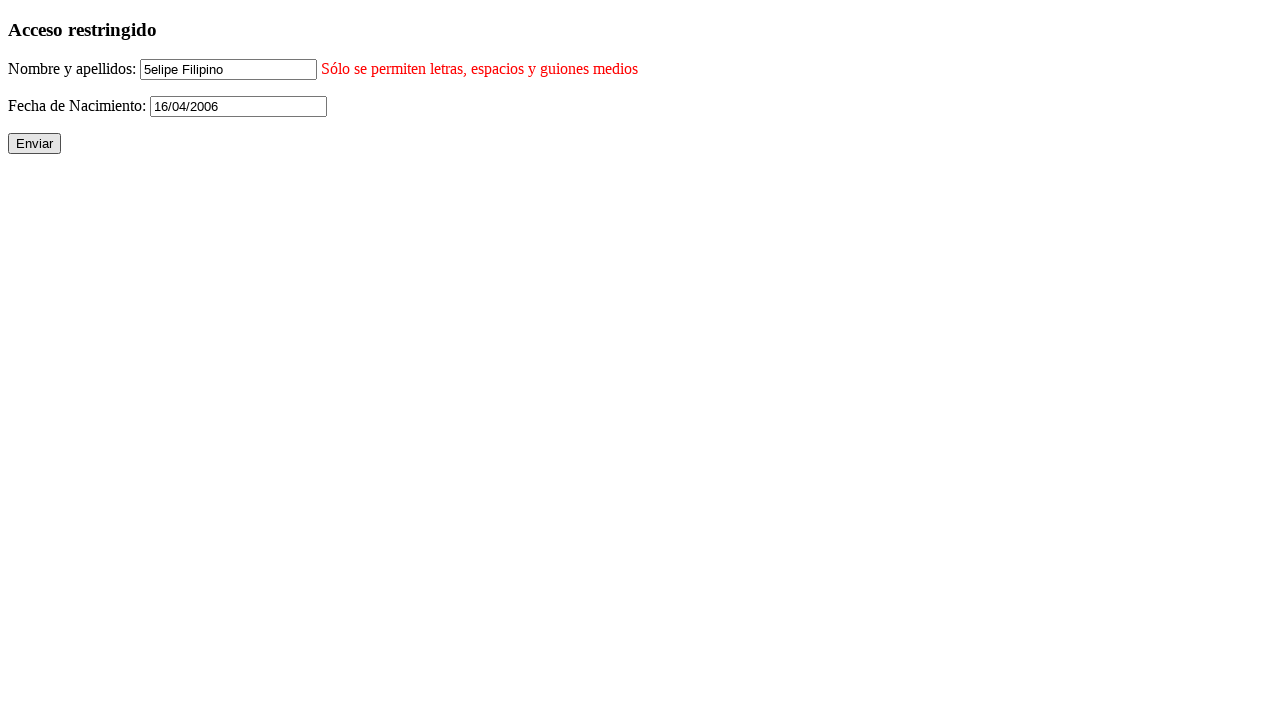

Name error message appeared, verifying form validation for invalid name field
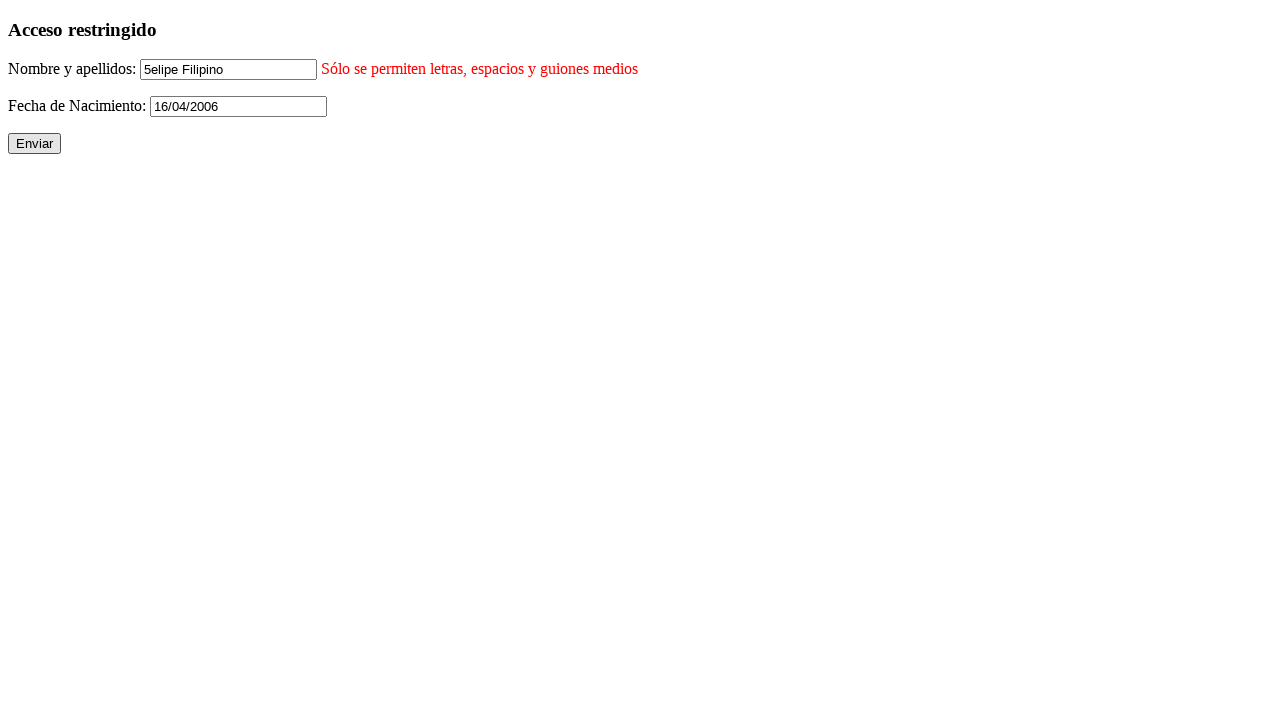

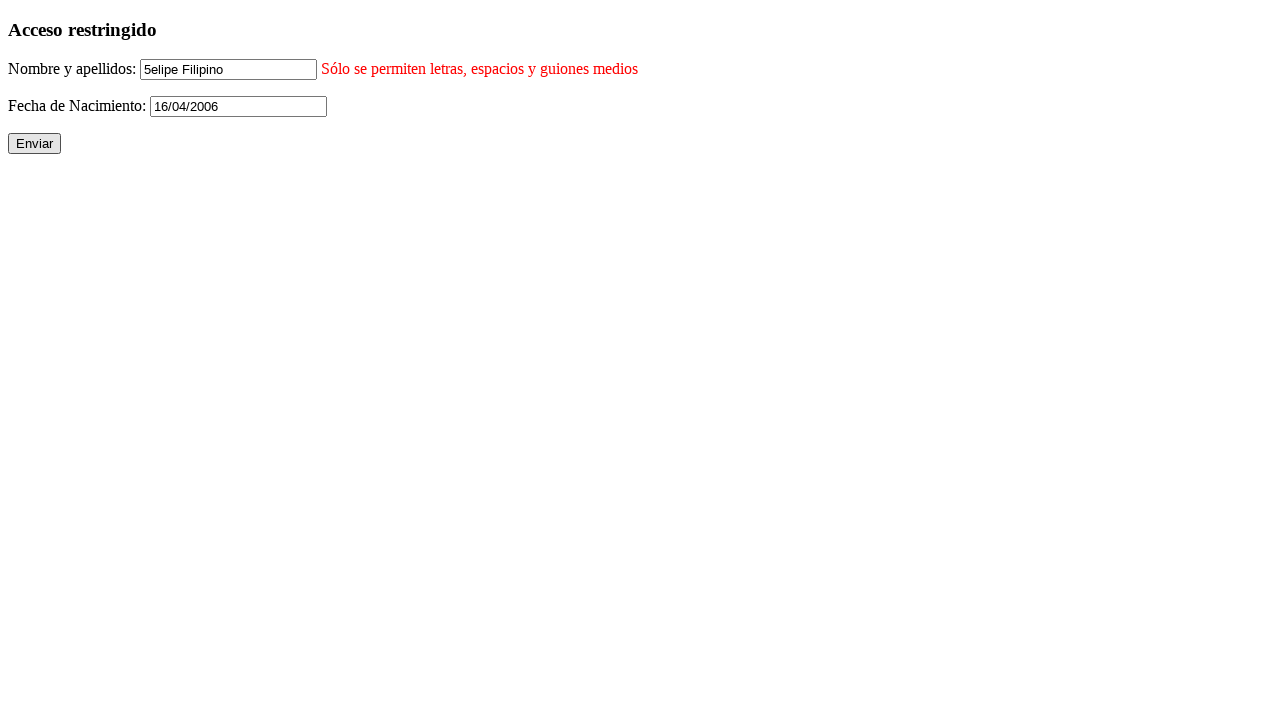